Tests infinite scroll functionality on Nike's new men's shoes page by scrolling down multiple times to load additional products and verifying product cards are displayed.

Starting URL: https://www.nike.com/id/w/new-mens-shoes-3n82yznik1zy7ok

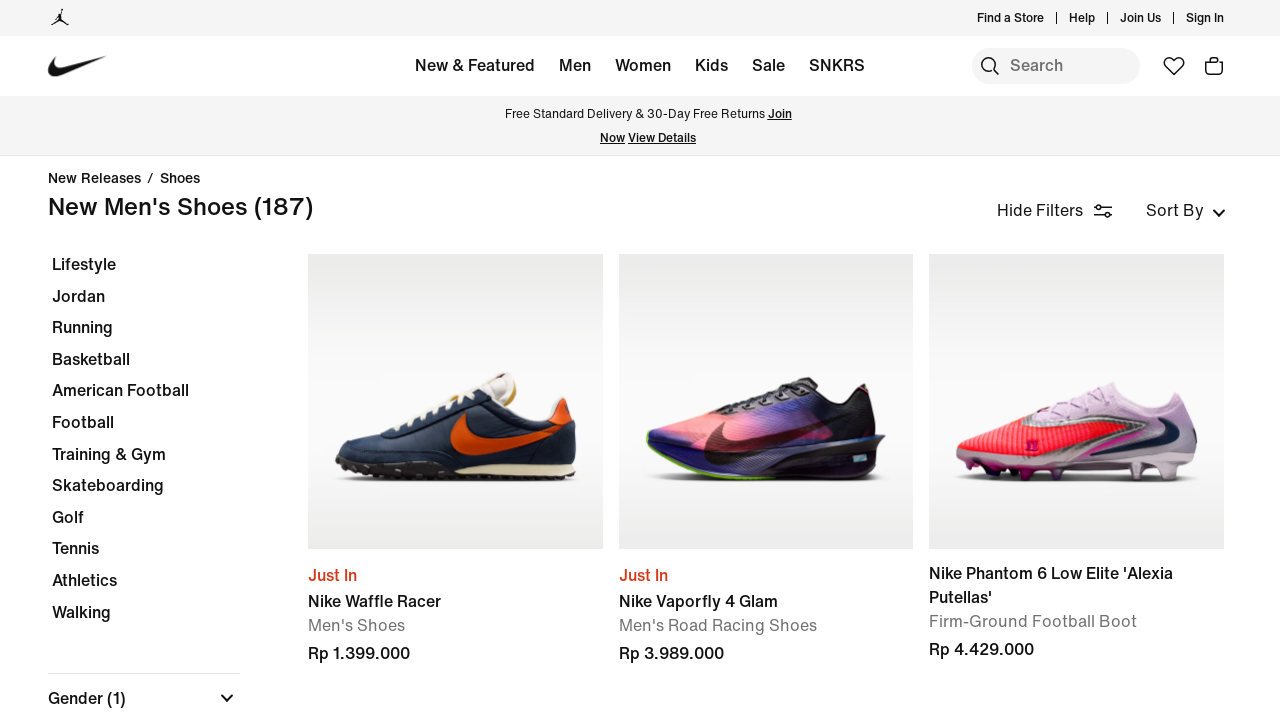

Waited for page to reach networkidle state on Nike men's shoes page
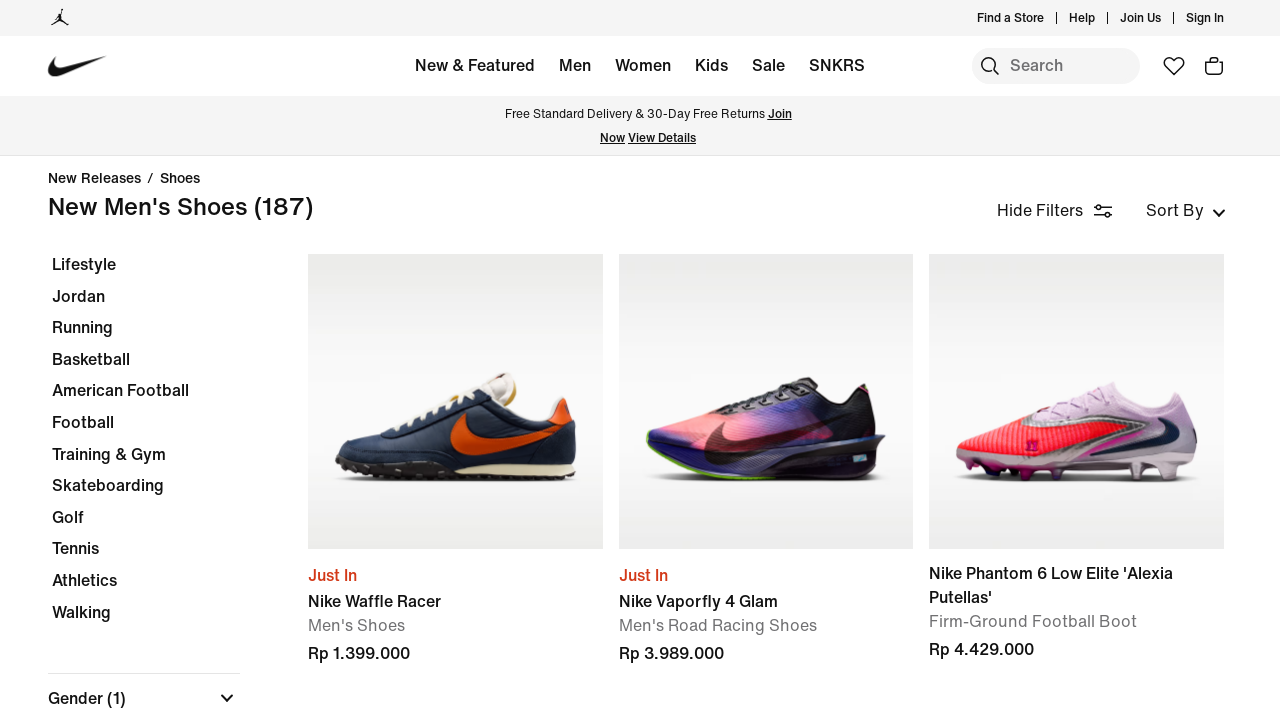

Pressed End key to scroll down (iteration 1)
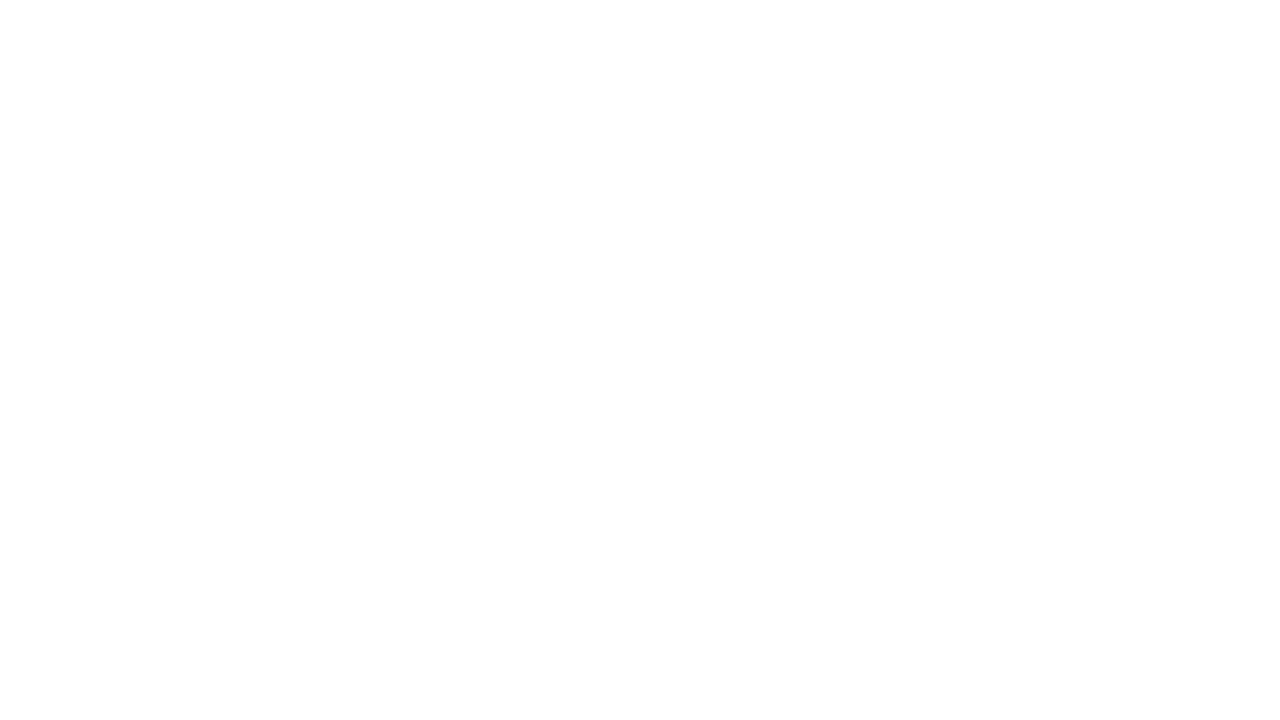

Waited 2 seconds for new products to load (iteration 1)
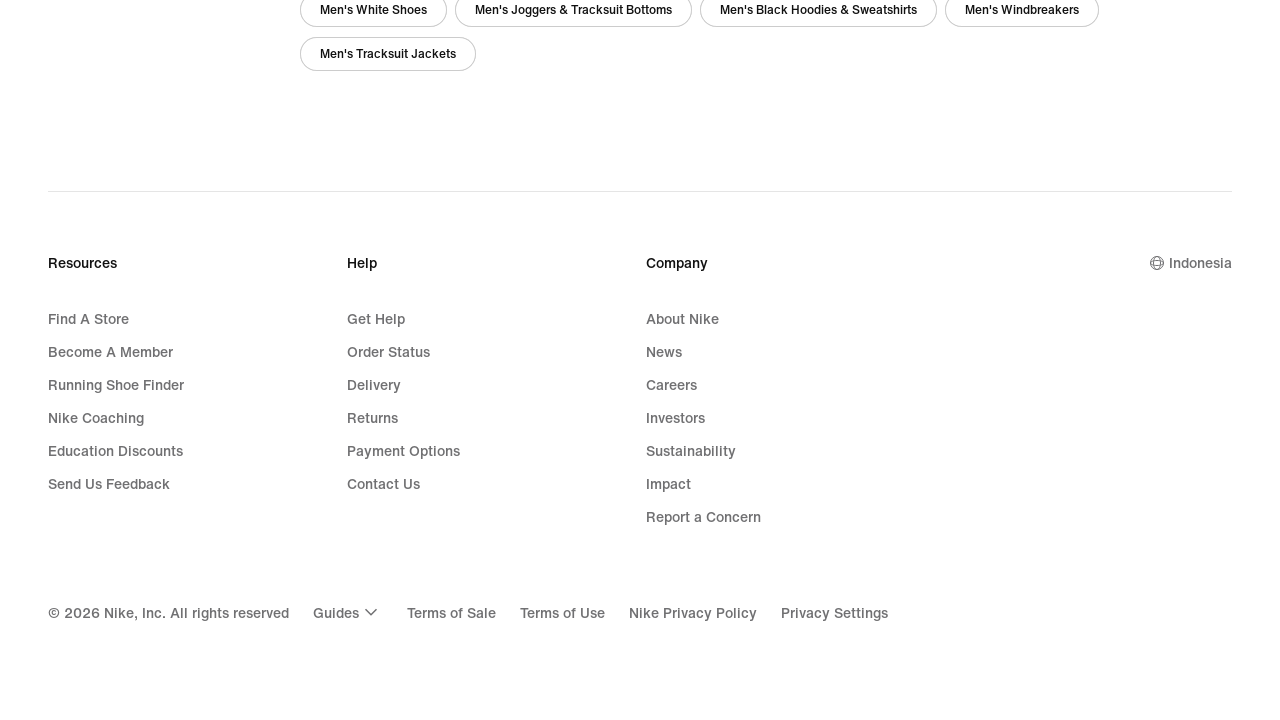

Pressed End key to scroll down (iteration 2)
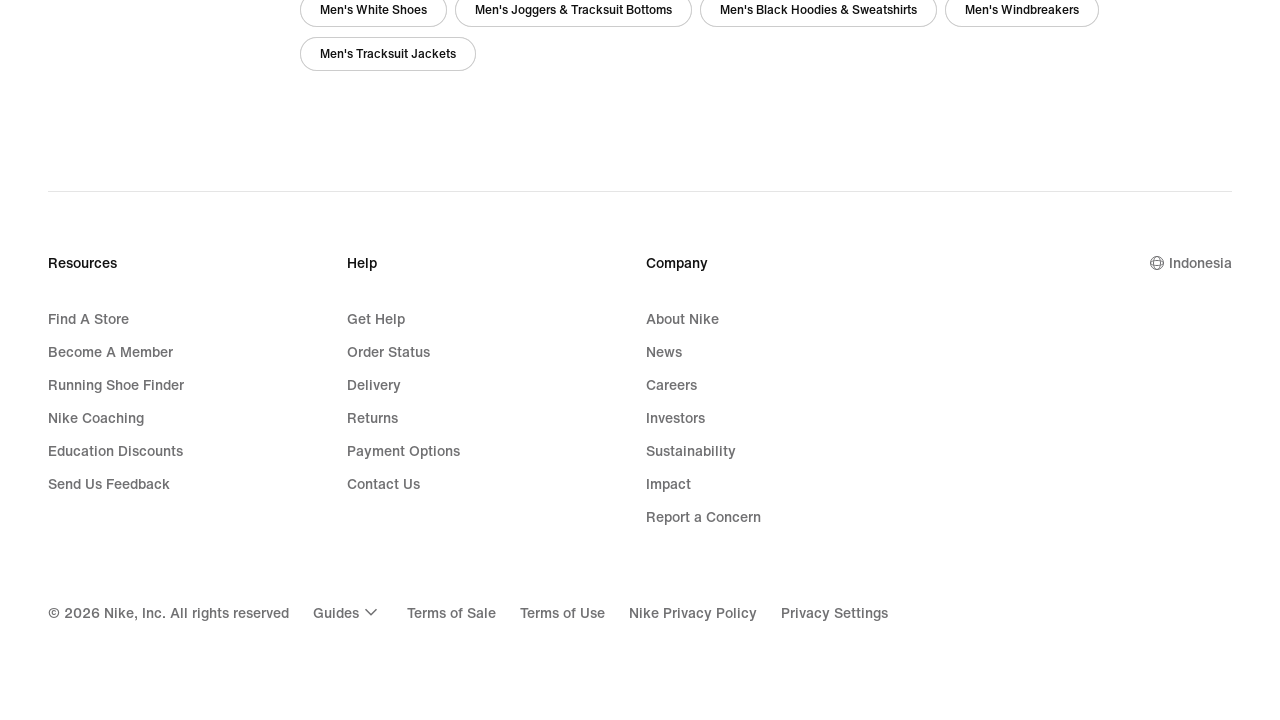

Waited 2 seconds for new products to load (iteration 2)
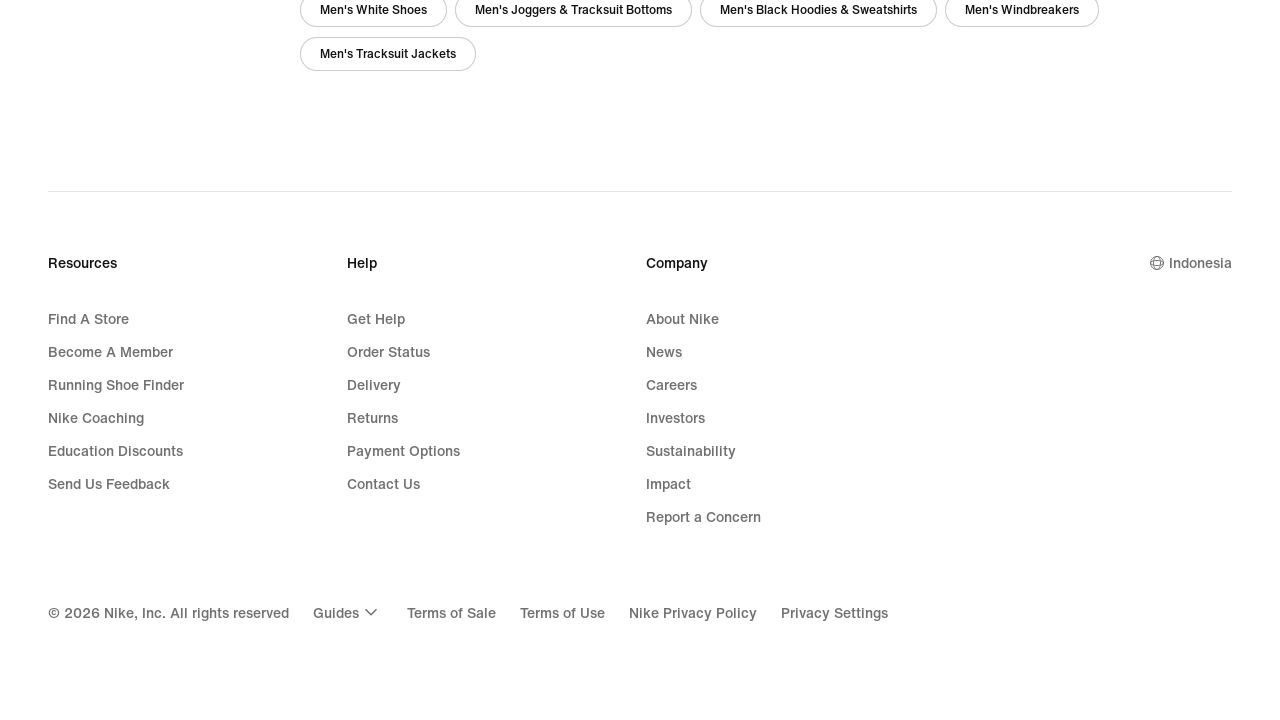

Pressed End key to scroll down (iteration 3)
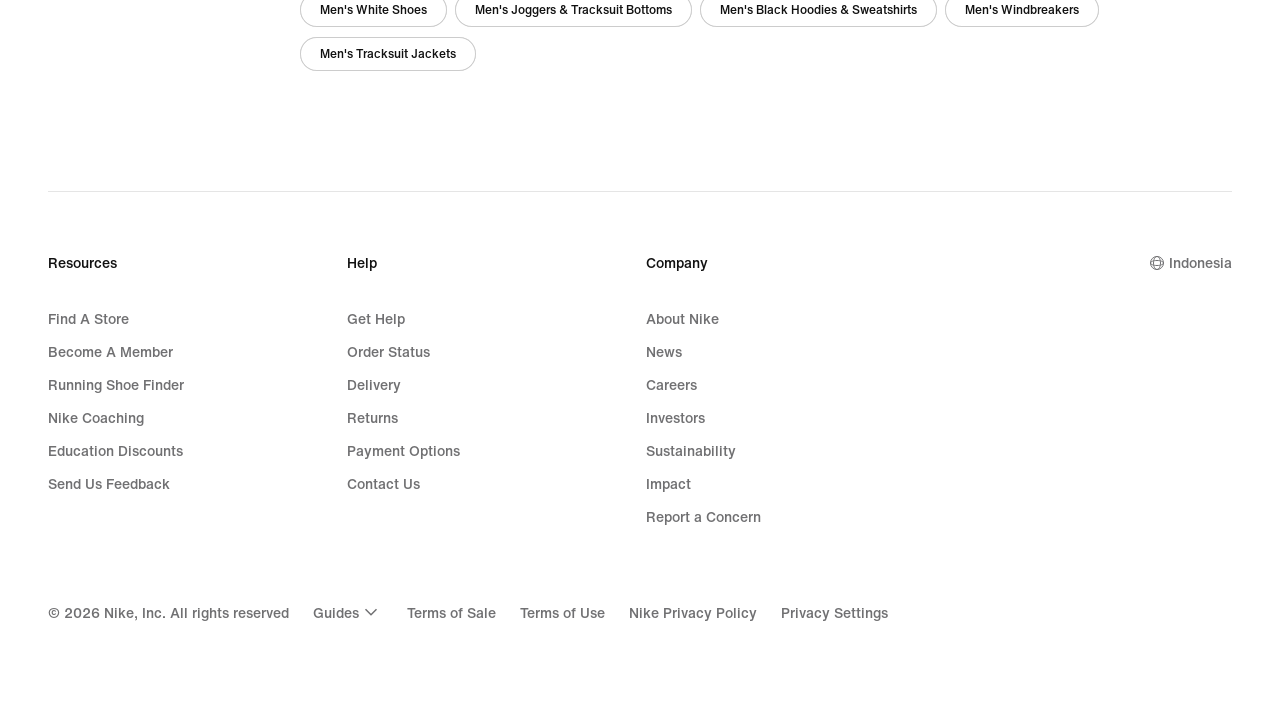

Waited 2 seconds for new products to load (iteration 3)
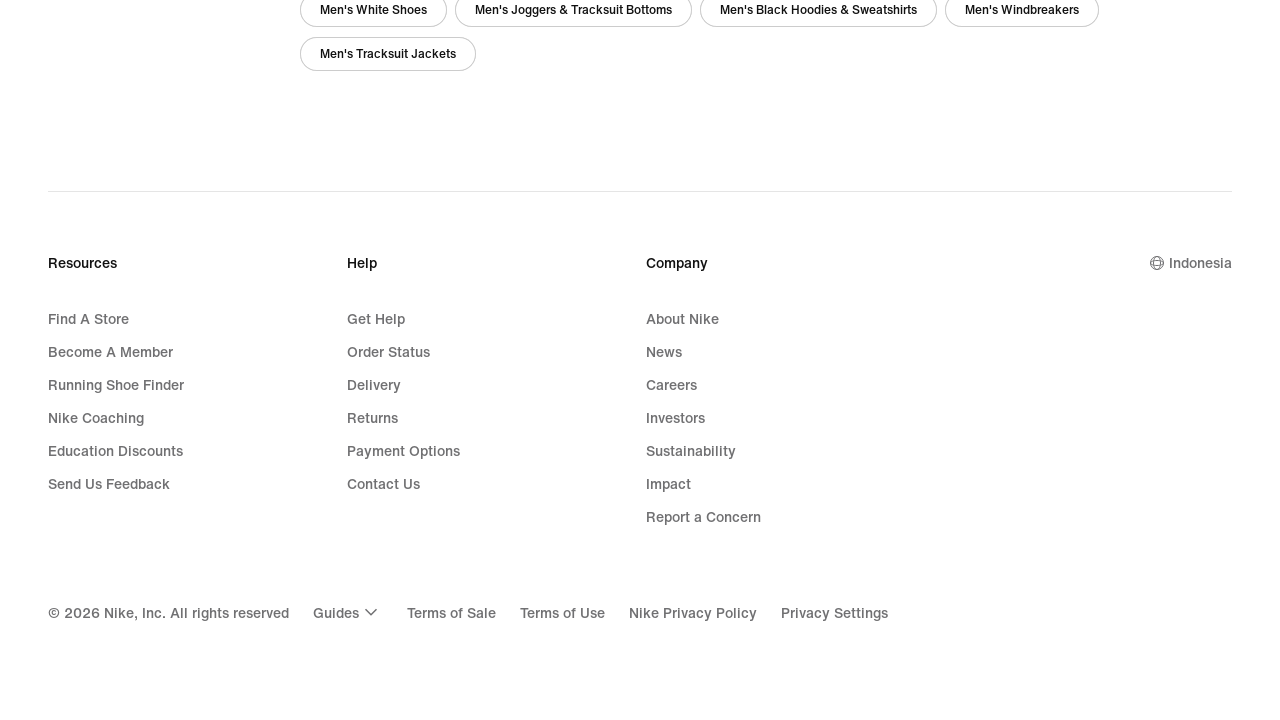

Pressed End key to scroll down (iteration 4)
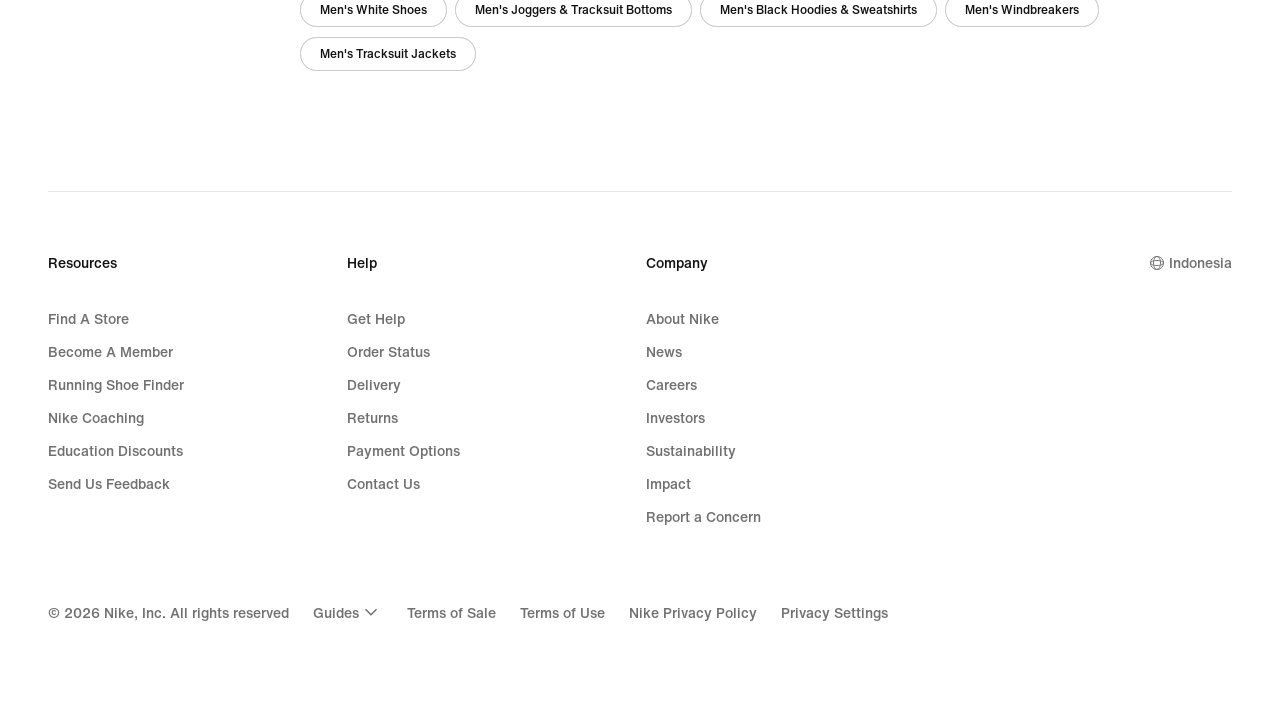

Waited 2 seconds for new products to load (iteration 4)
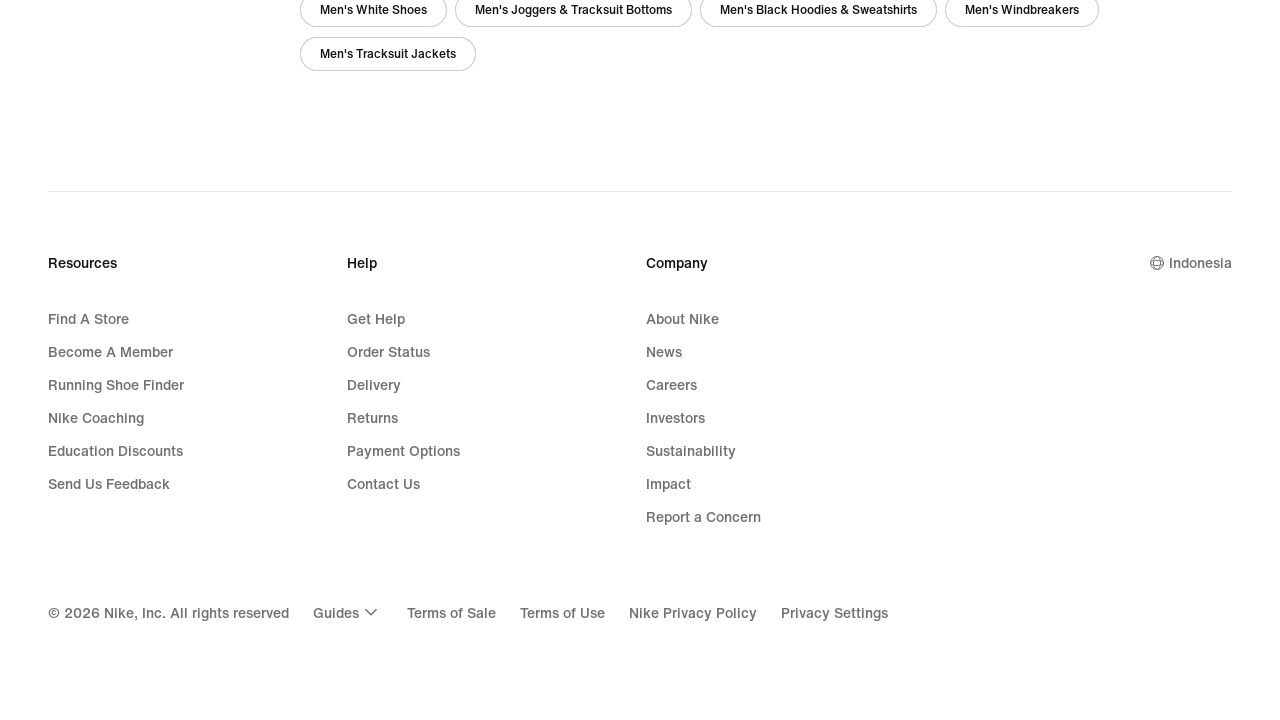

Pressed End key to scroll down (iteration 5)
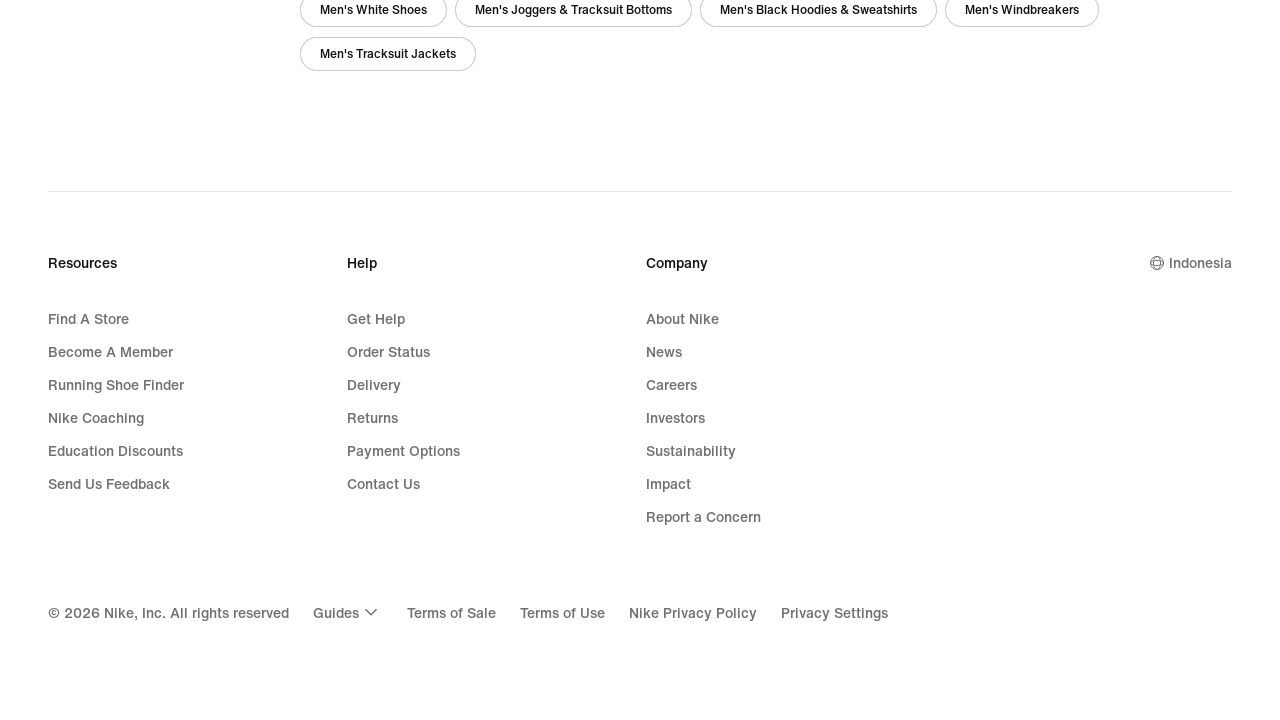

Waited 2 seconds for new products to load (iteration 5)
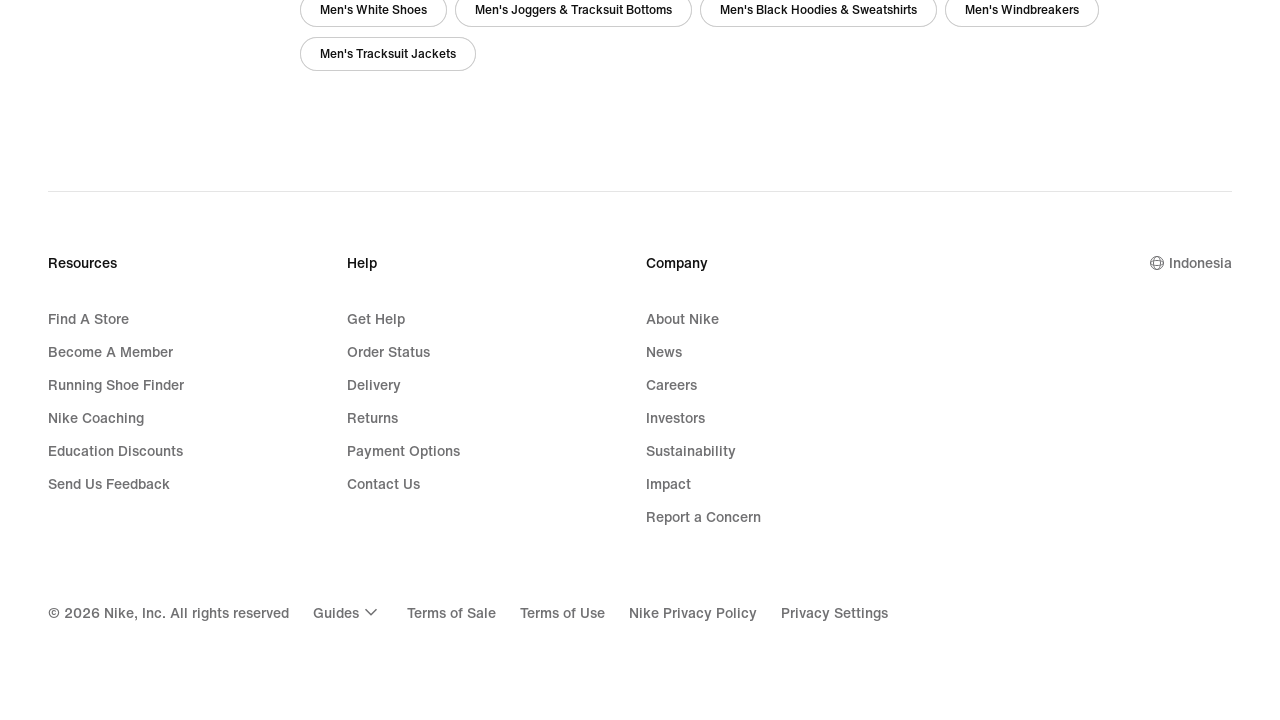

Product card selector became available on page
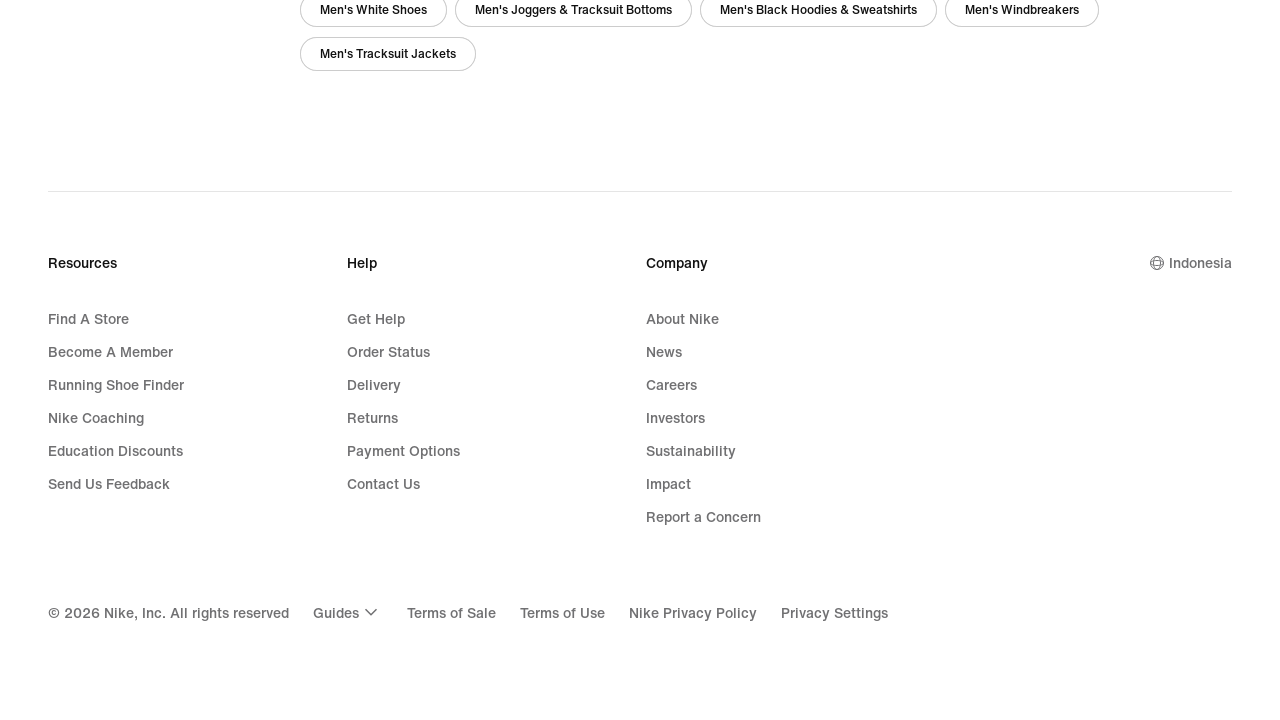

Retrieved all product cards from page (found 72 cards)
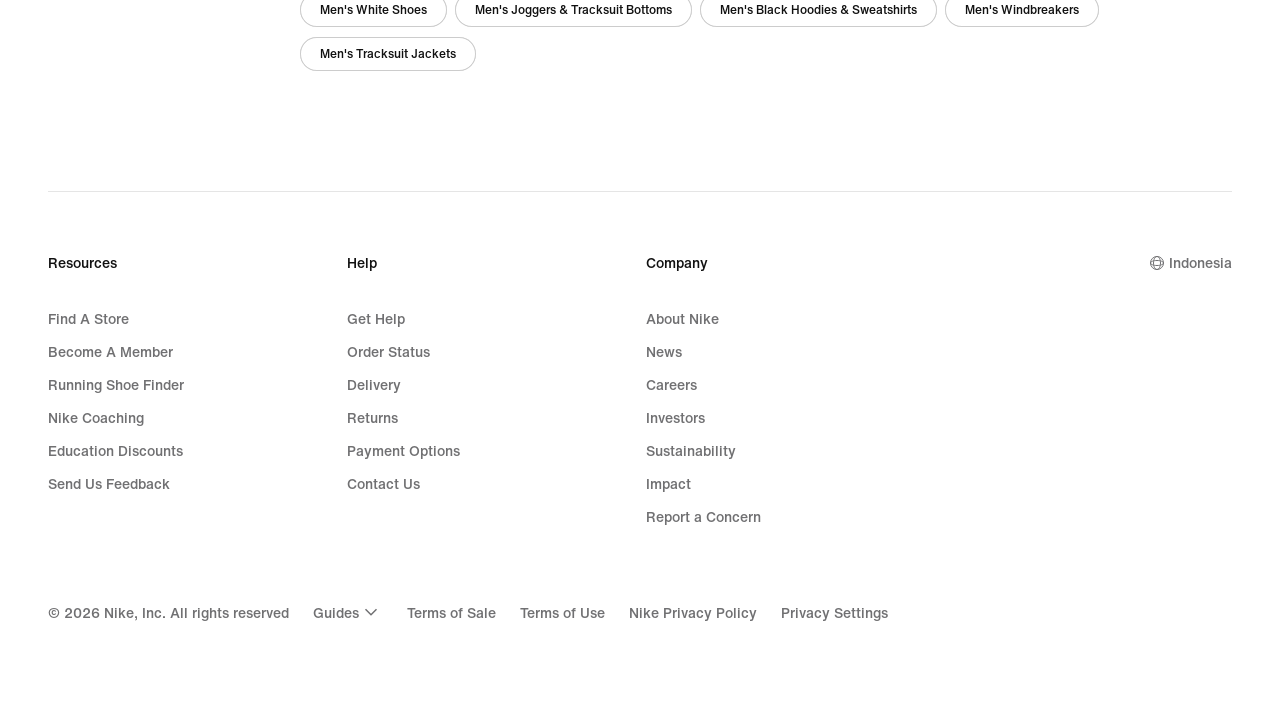

Verified that product cards exist on page
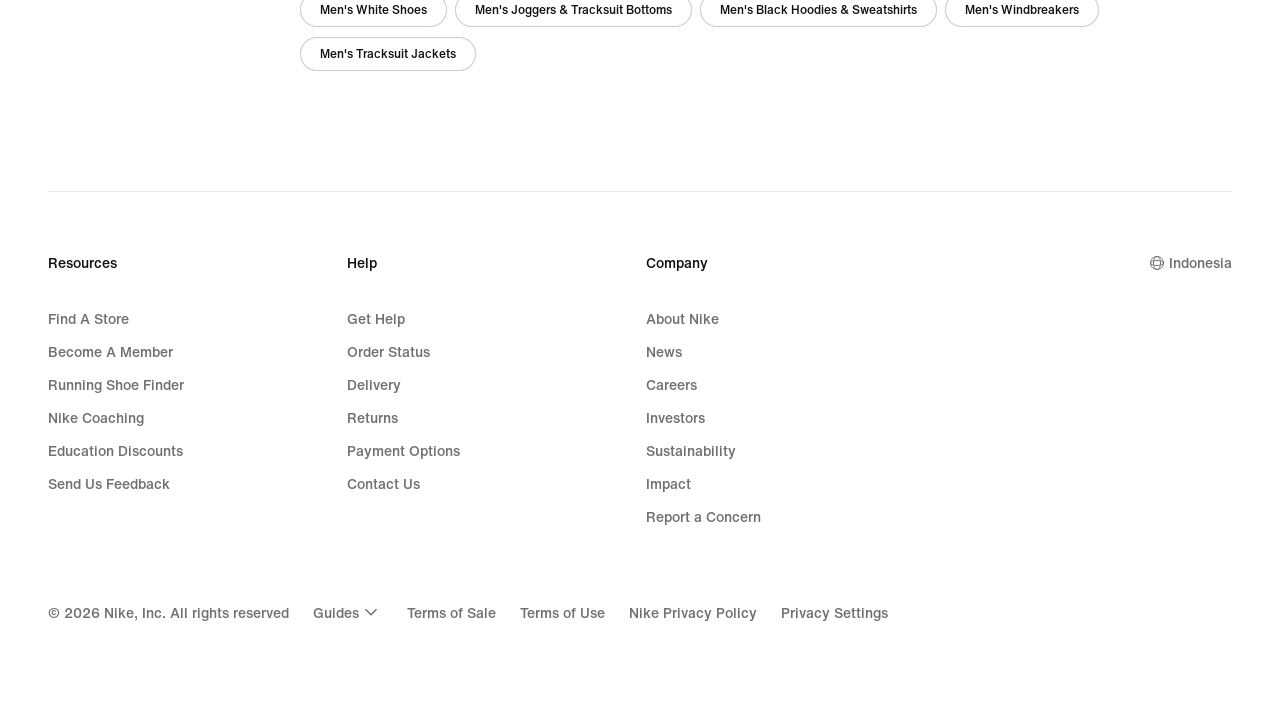

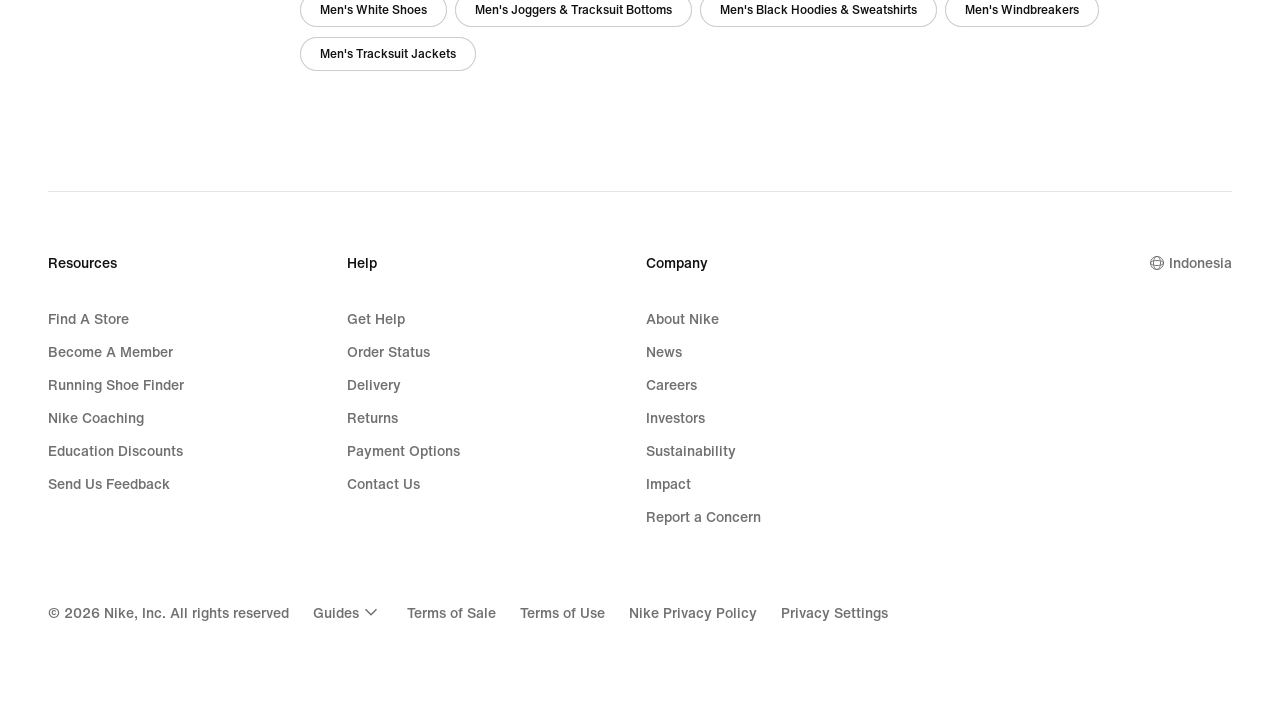